Navigates to a test blog page and verifies that an HTML table is present with rows and columns of data

Starting URL: http://only-testing-blog.blogspot.in/2013/09/test.html

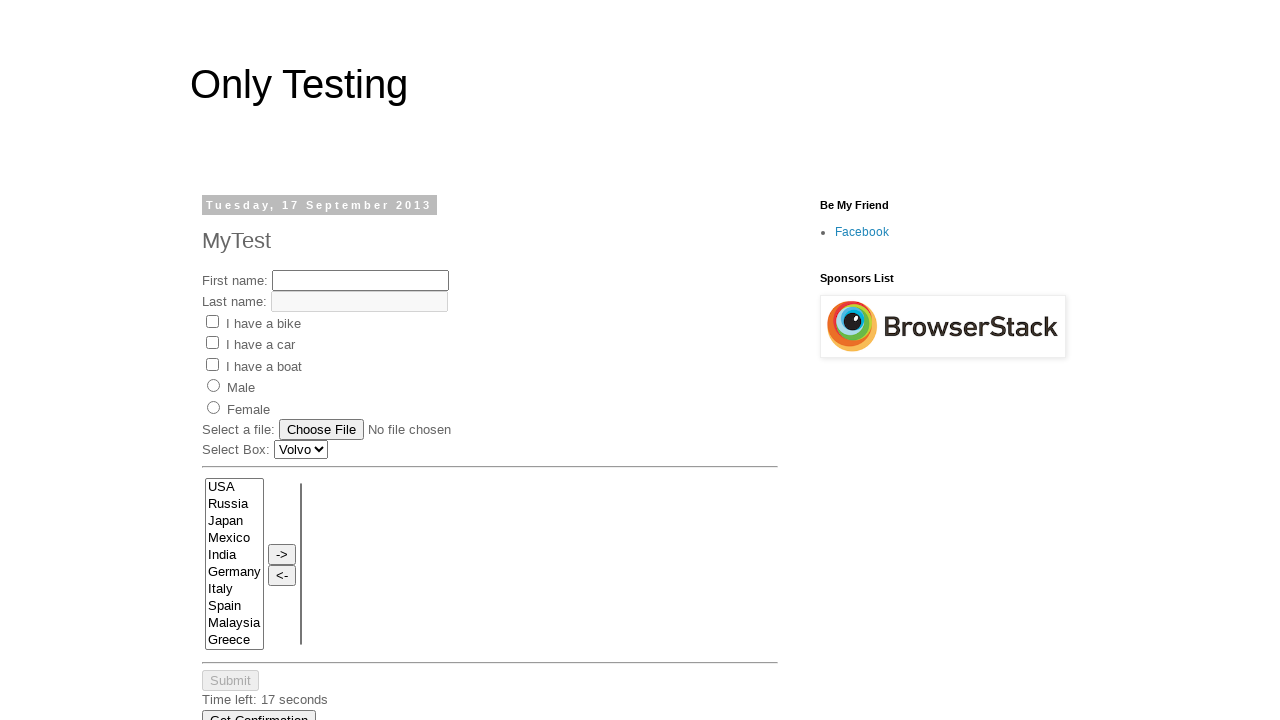

Navigated to test blog page
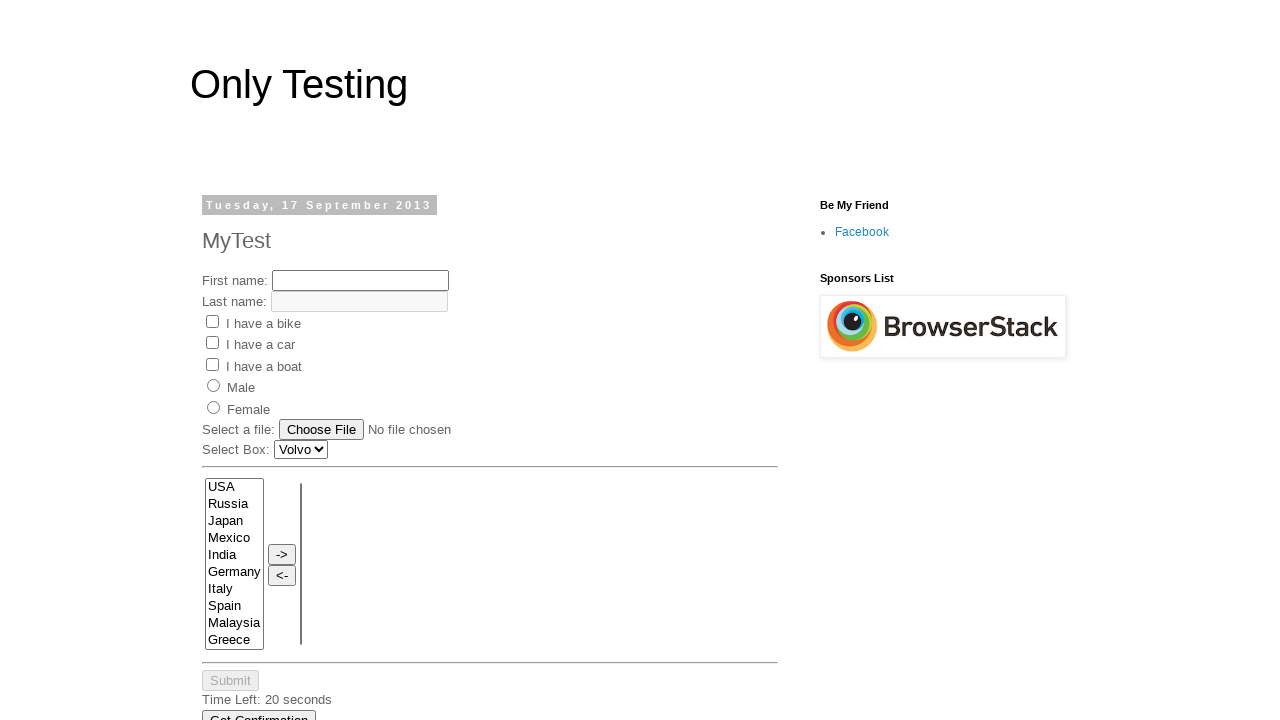

Table rows loaded on page
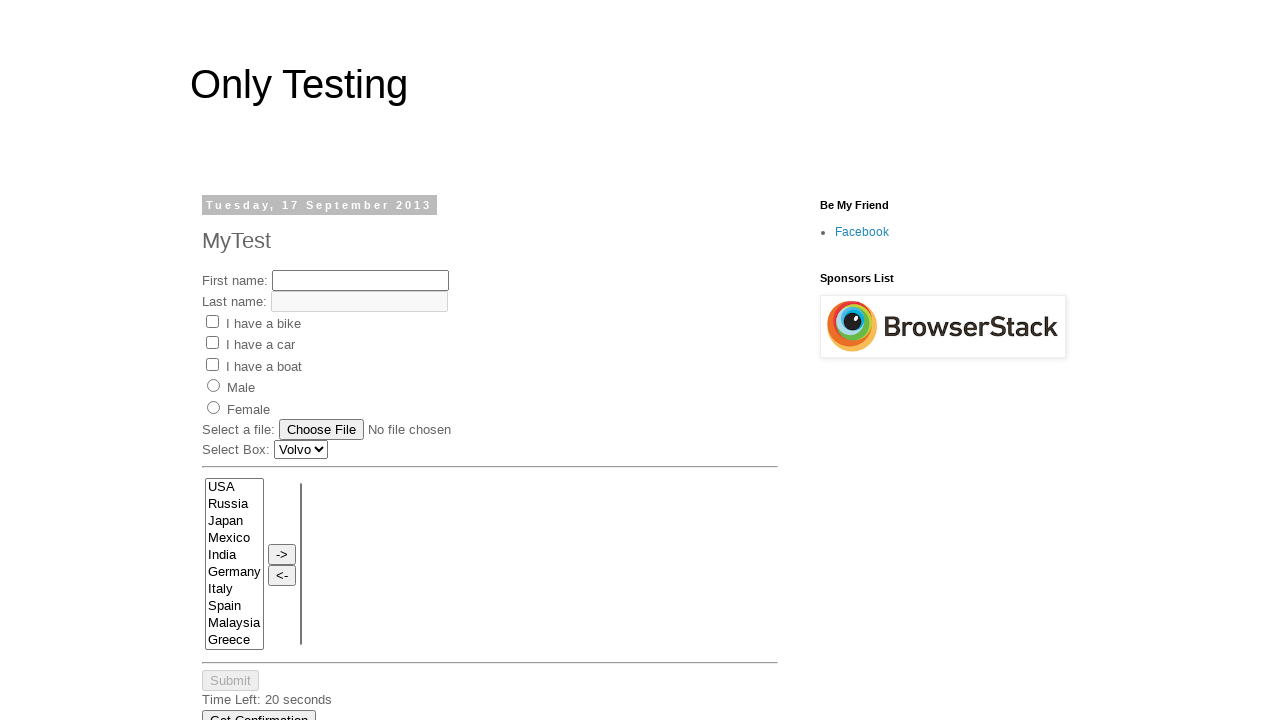

Verified first table row is present
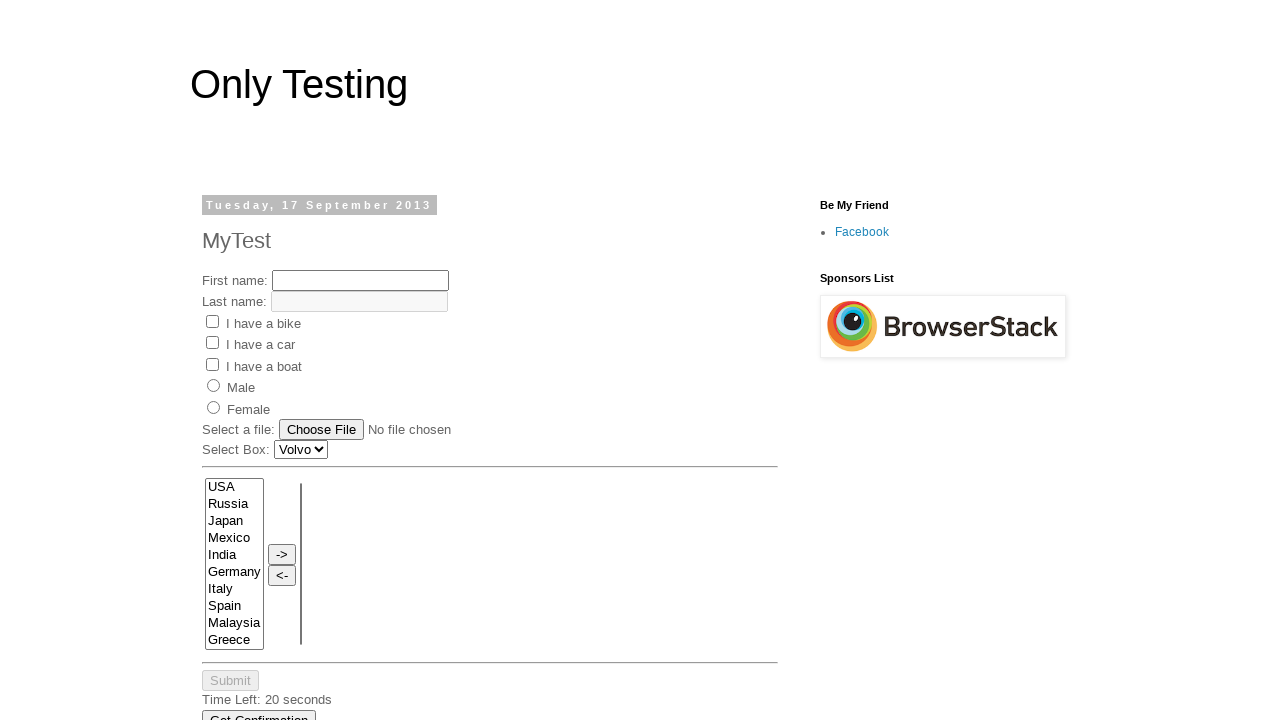

Verified table columns exist in first row
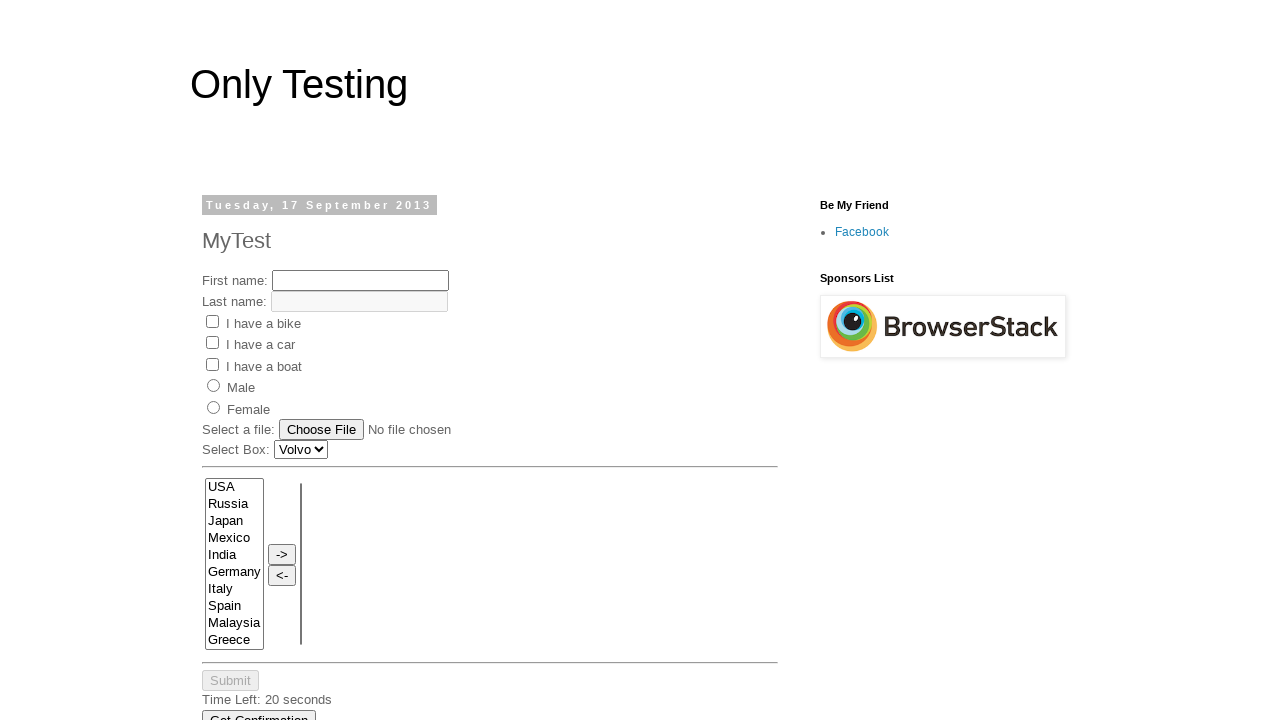

Clicked on first cell of table (row 1, column 1) at (223, 361) on xpath=//*[@id='post-body-6522850981930750493']/div[1]/table/tbody/tr[1]/td[1]
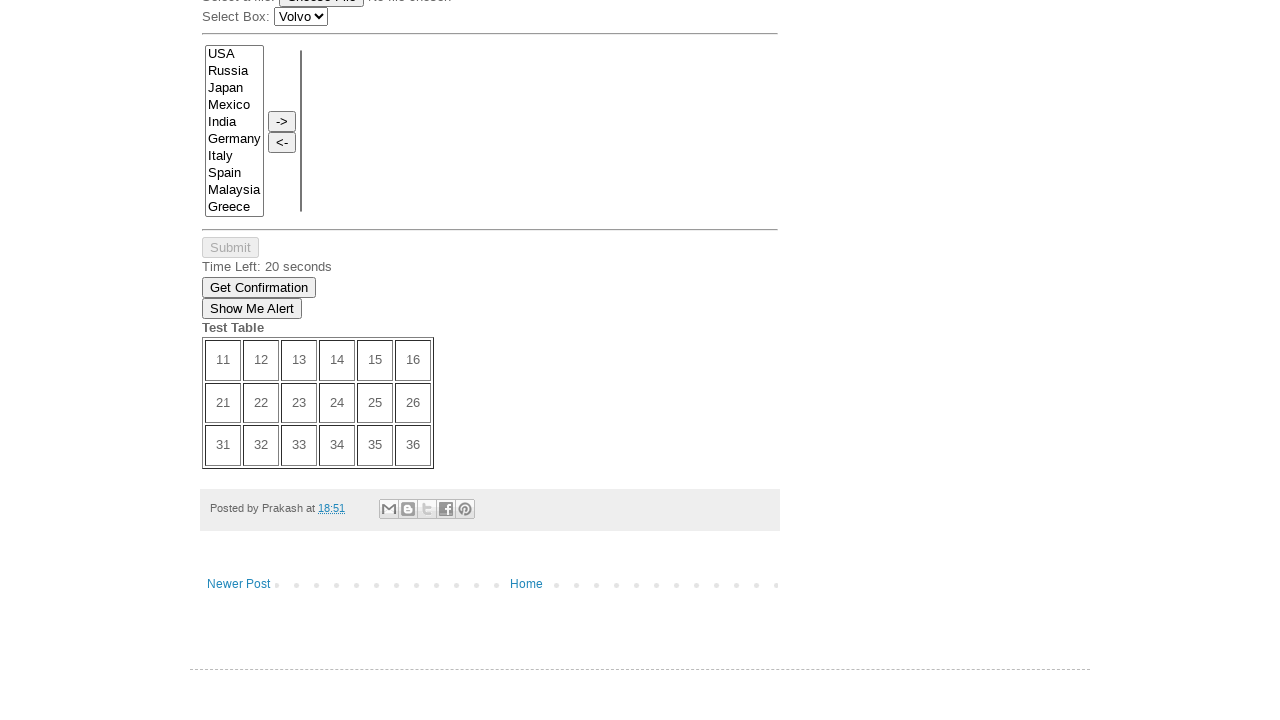

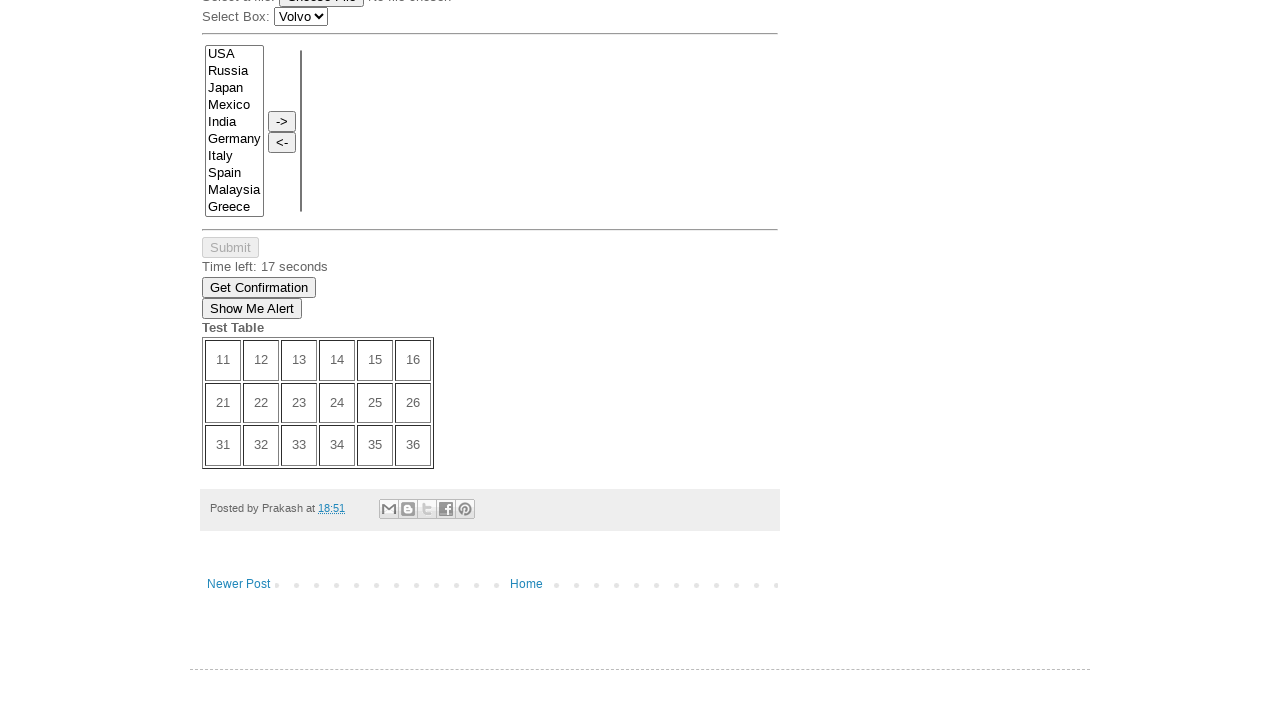